Tests navigation through different product categories (Laptops, Phones, Monitors) on an e-commerce site, verifying each category page loads correctly

Starting URL: https://www.demoblaze.com/index.html

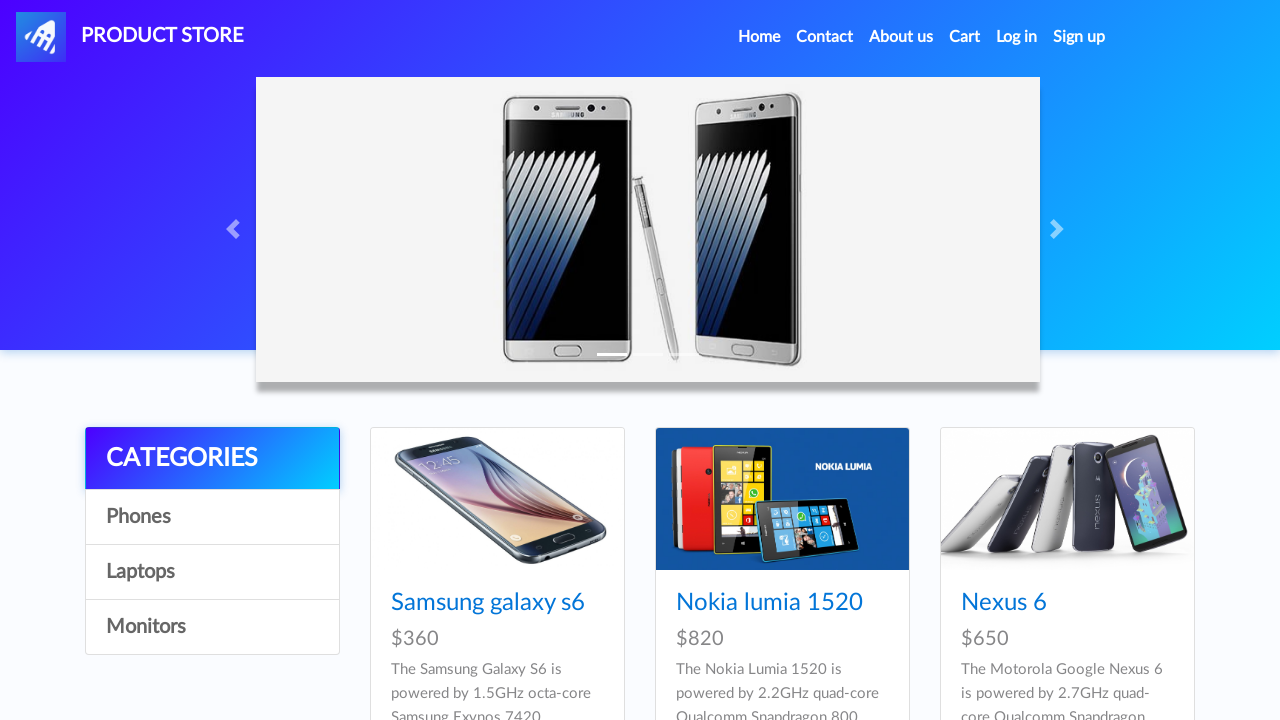

Clicked on Laptops category at (212, 572) on xpath=//a[normalize-space(text())='Laptops']
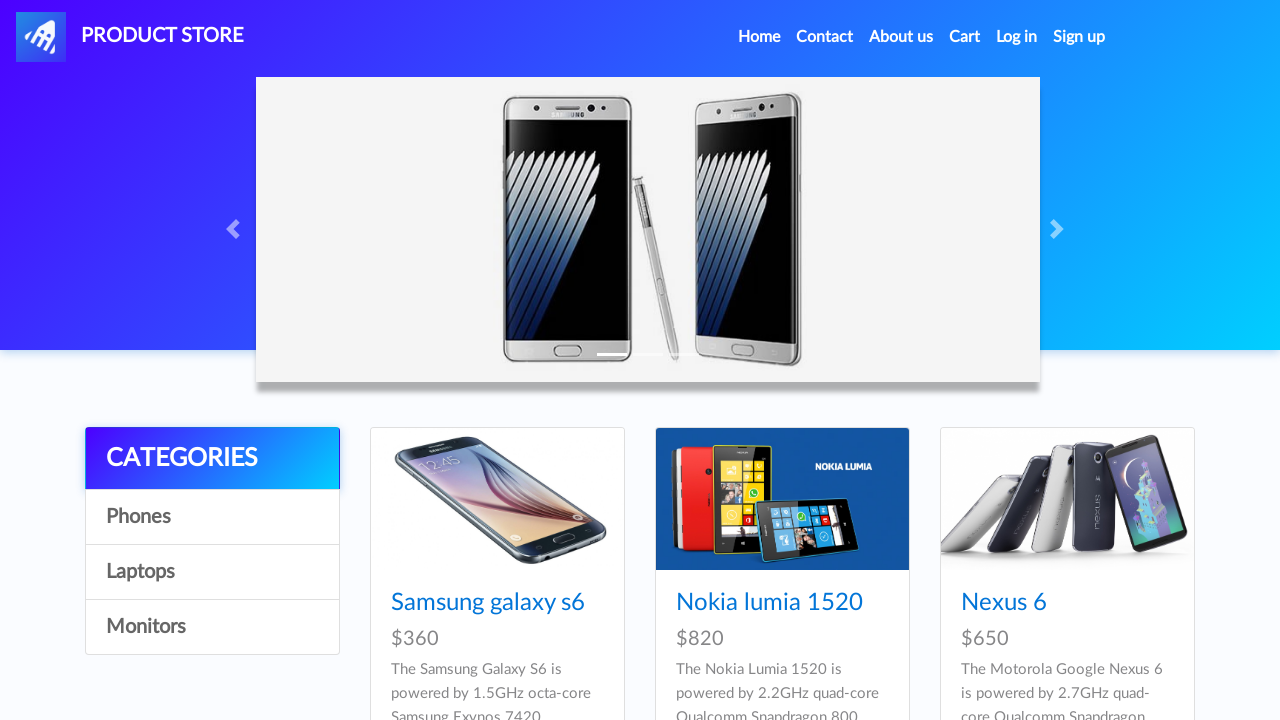

Waited for Laptops page to load (networkidle)
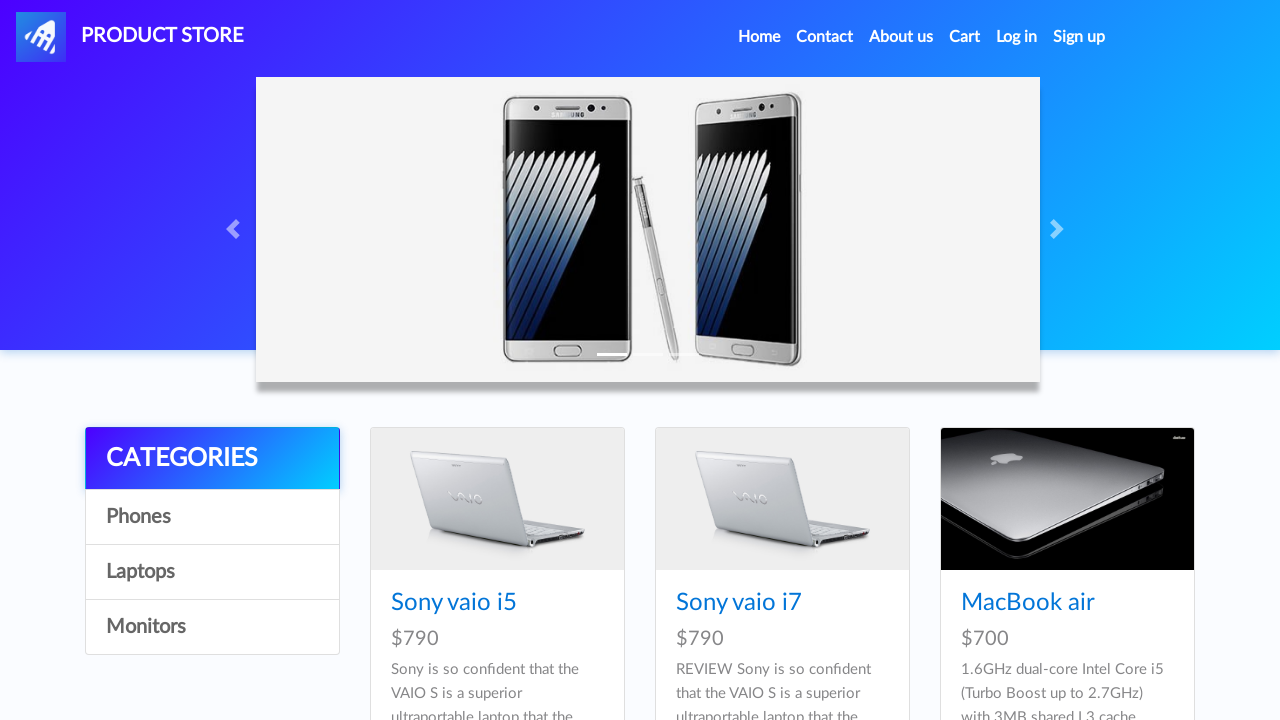

Verified Laptops page content loaded successfully
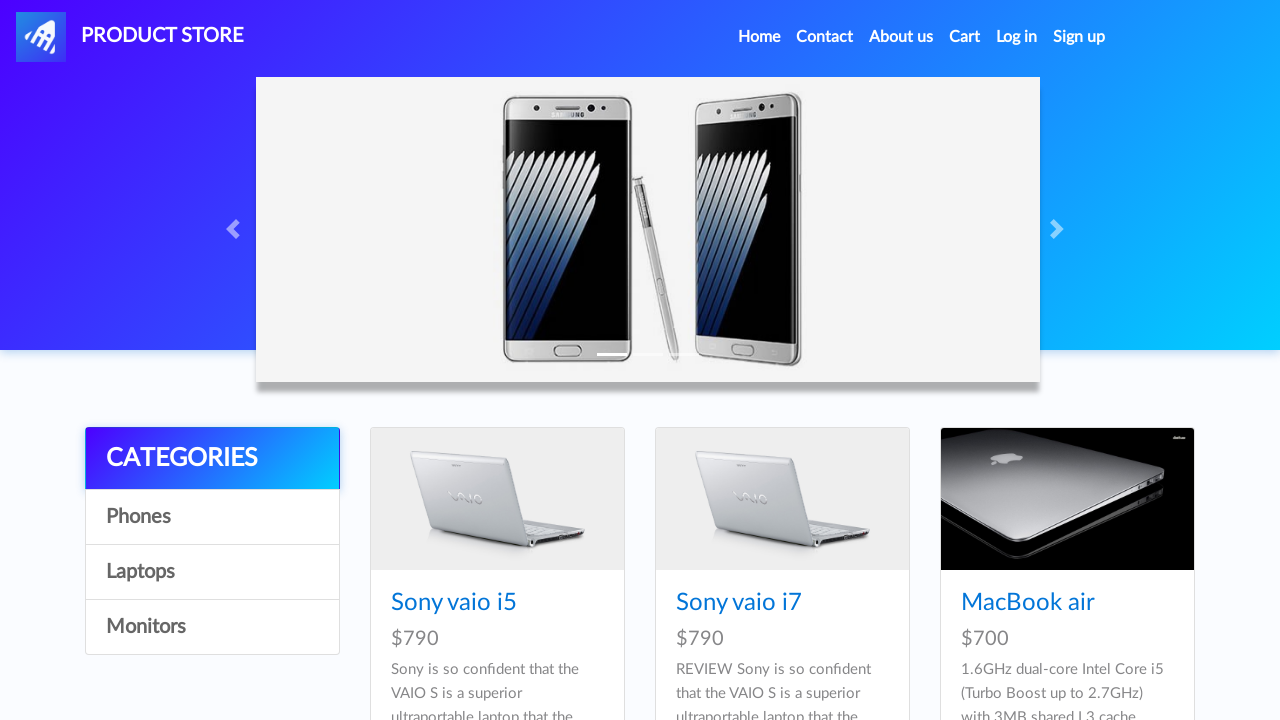

Navigated back to home page
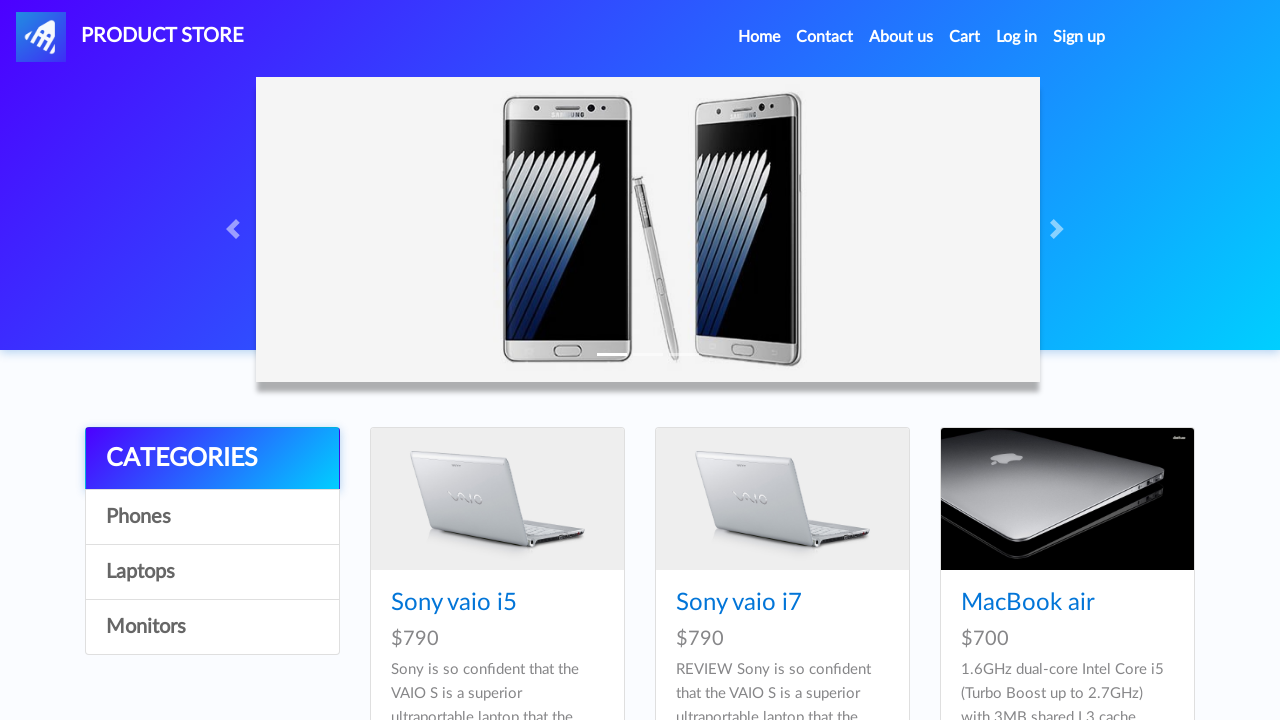

Waited for home page to load (networkidle)
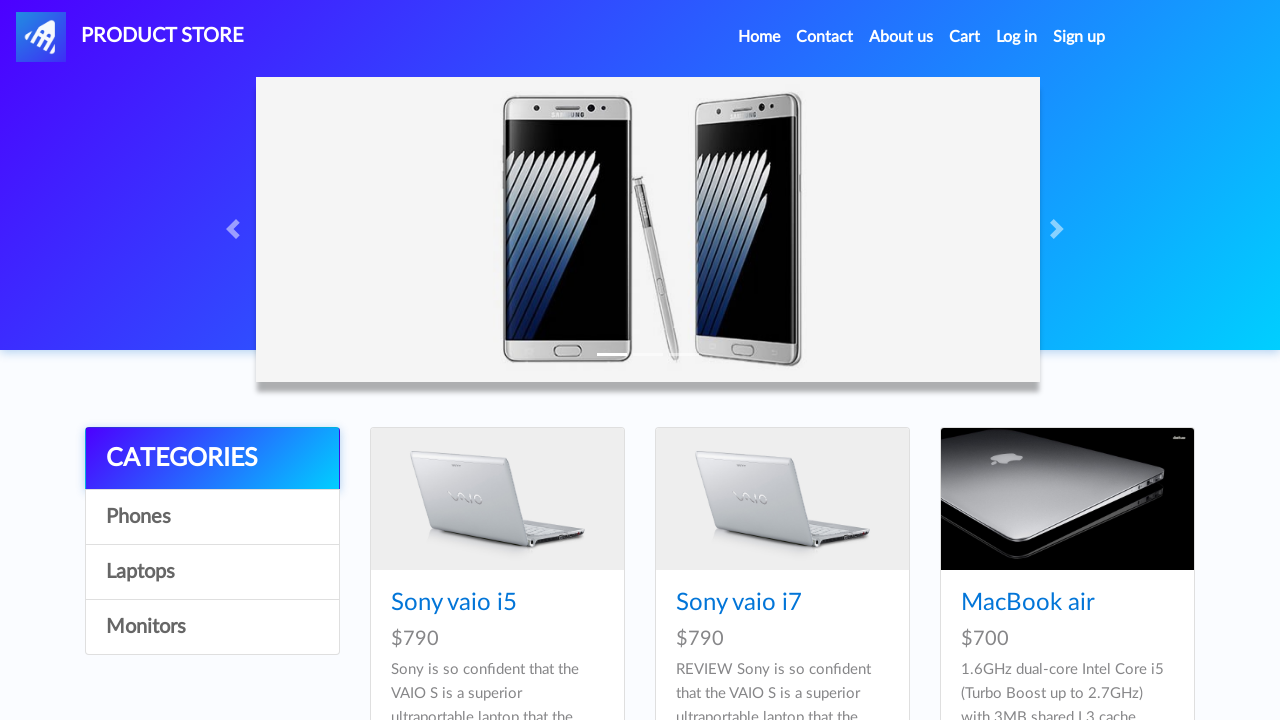

Clicked on Phones category at (212, 517) on xpath=//a[normalize-space(text())='Phones']
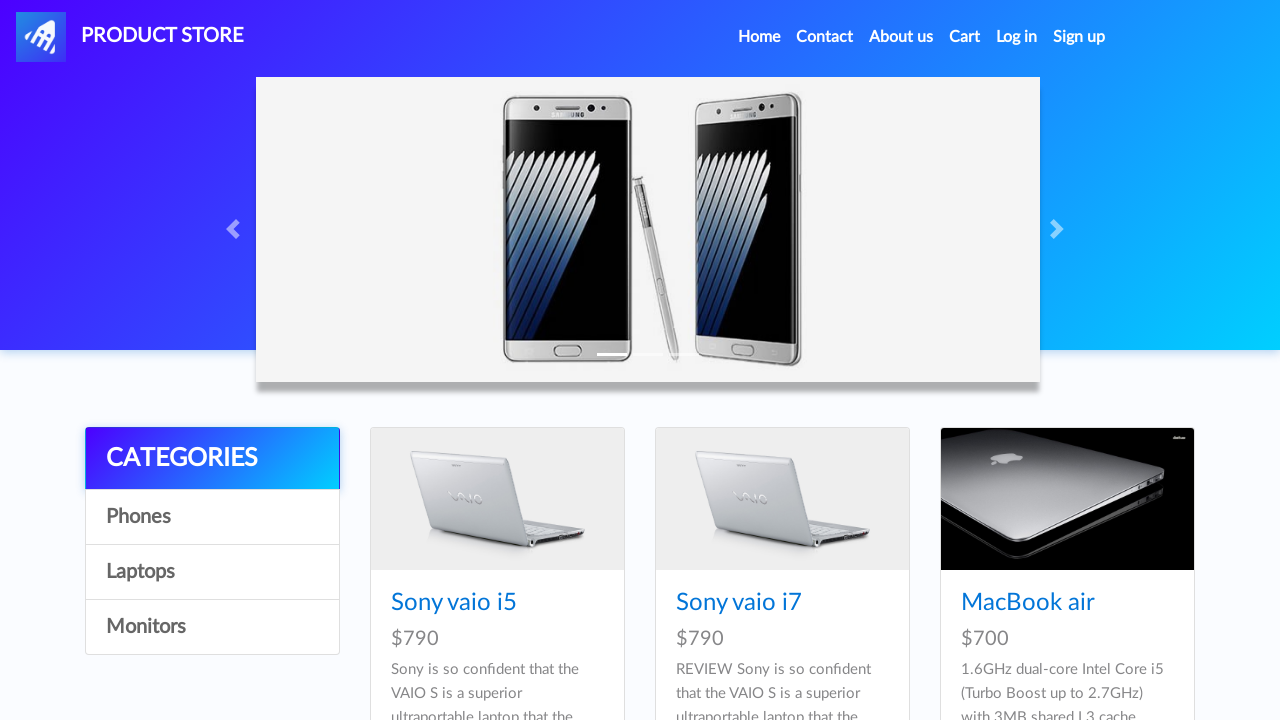

Waited for Phones page to load (networkidle)
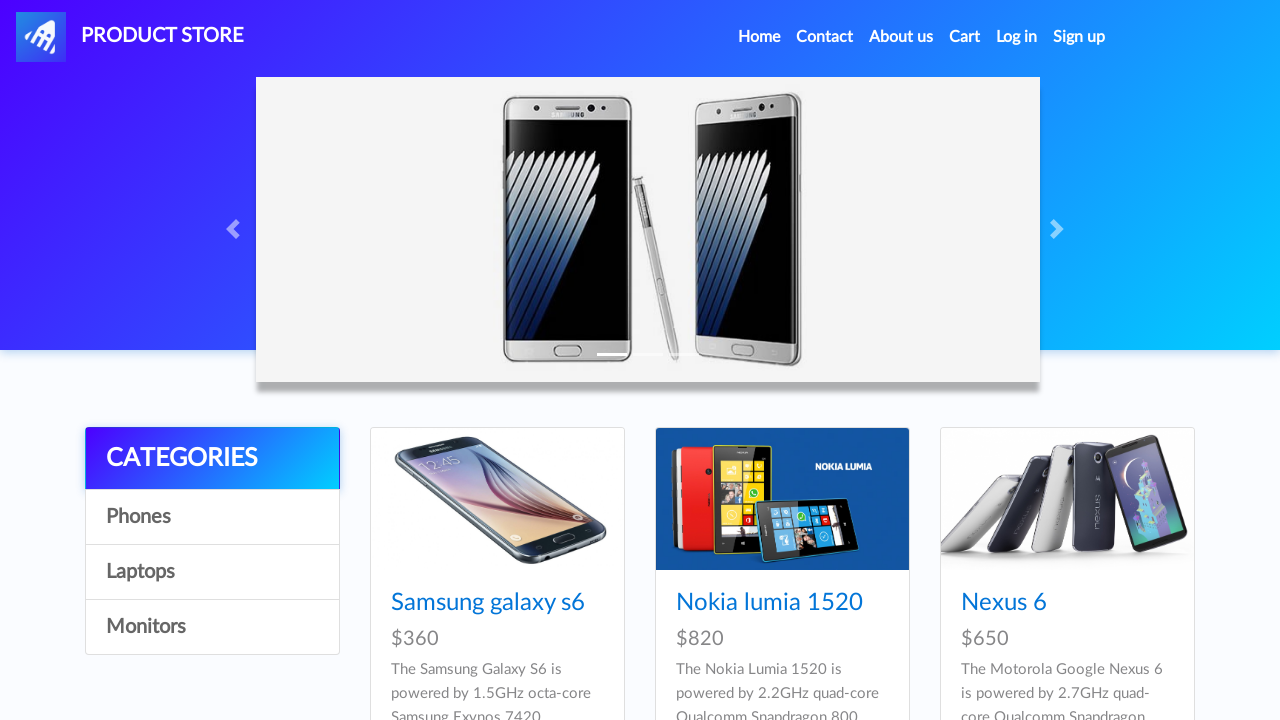

Verified Phones page content loaded successfully
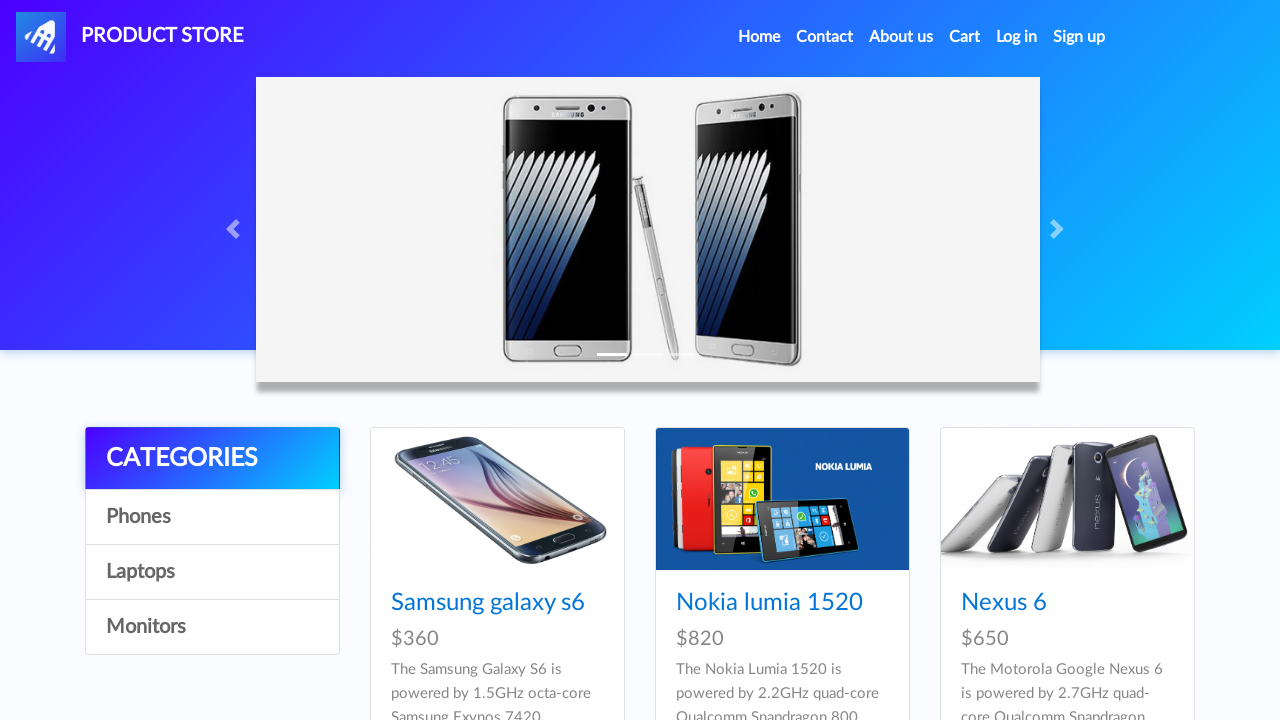

Navigated back to home page
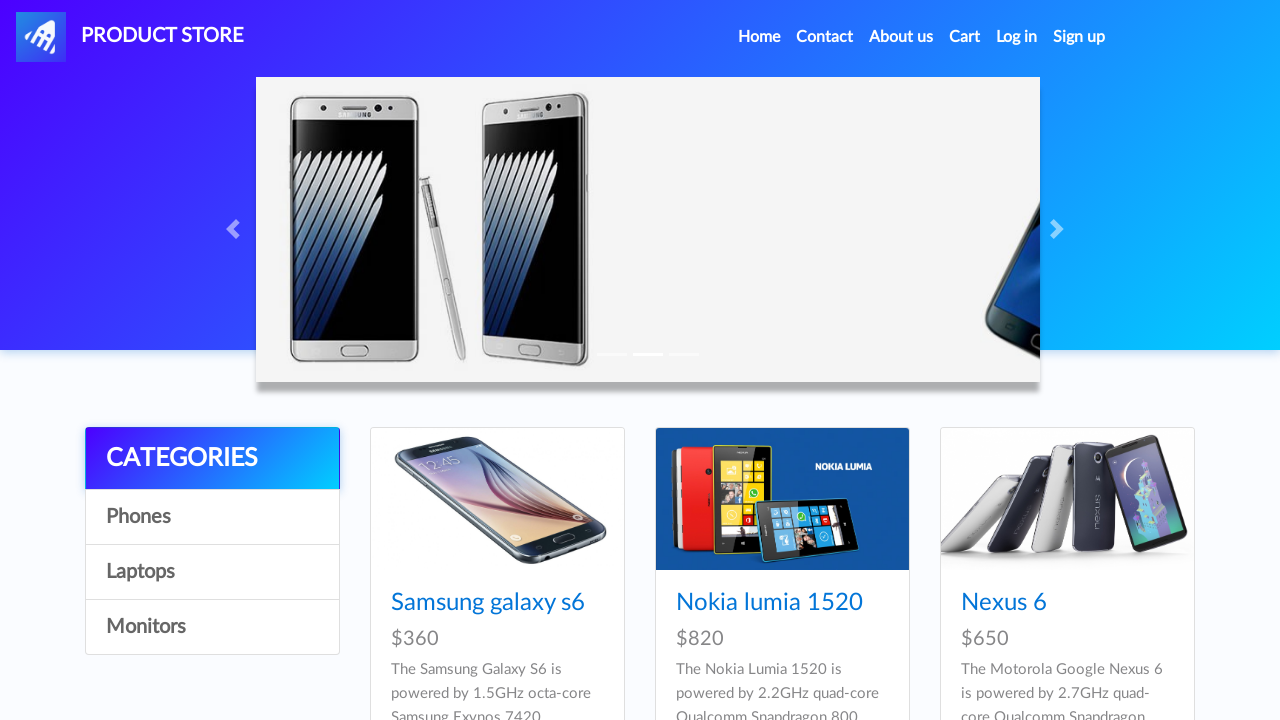

Waited for home page to load (networkidle)
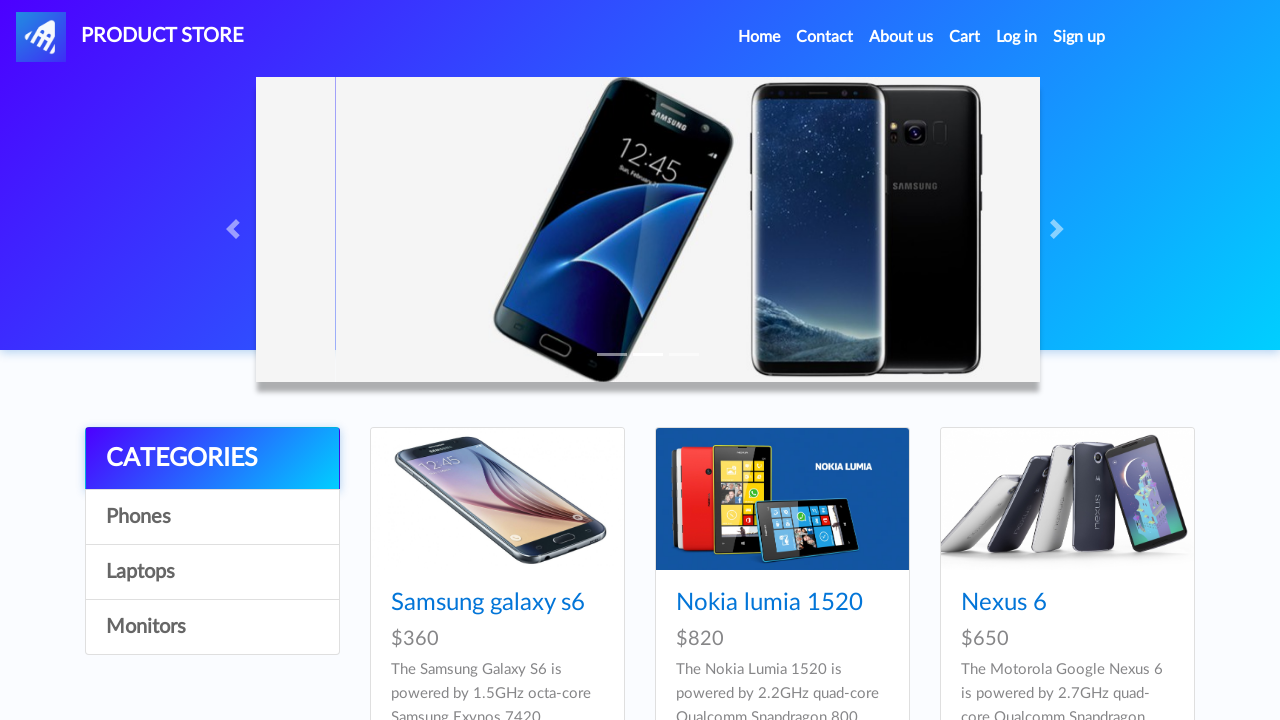

Clicked on Monitors category at (212, 627) on xpath=//a[@href='#'][contains(.,'Monitors')]
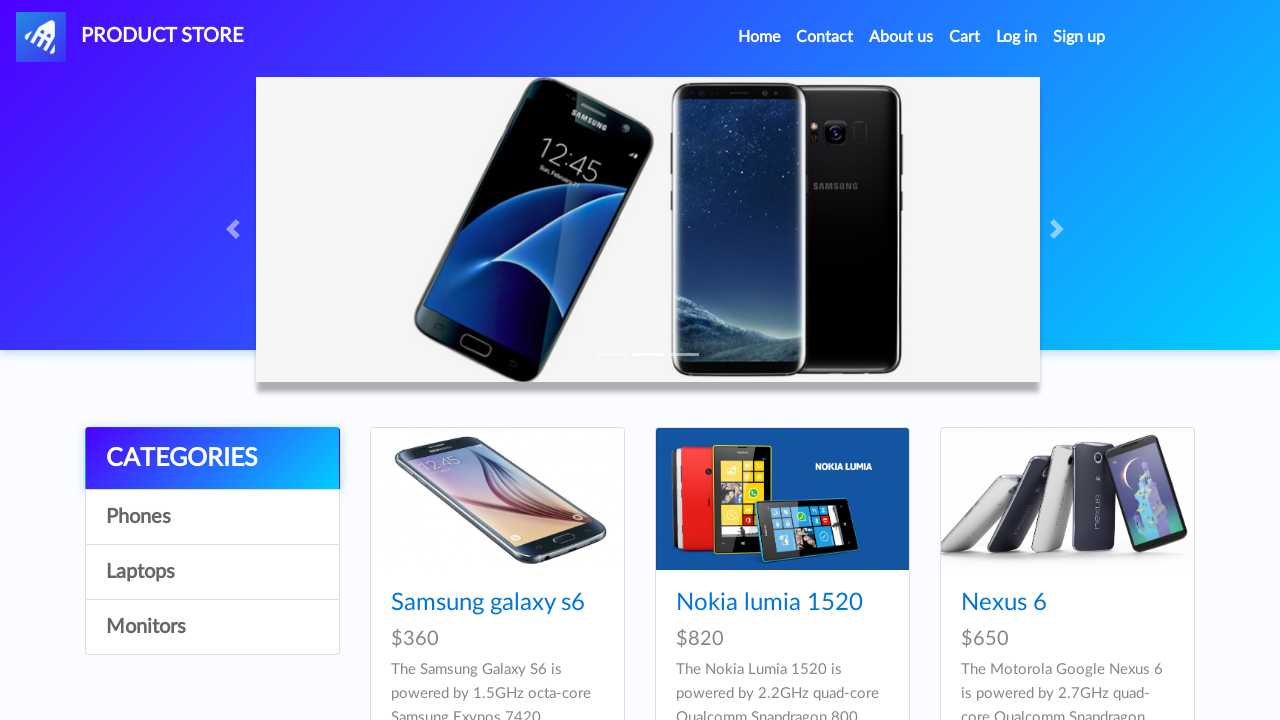

Waited for Monitors page to load (networkidle)
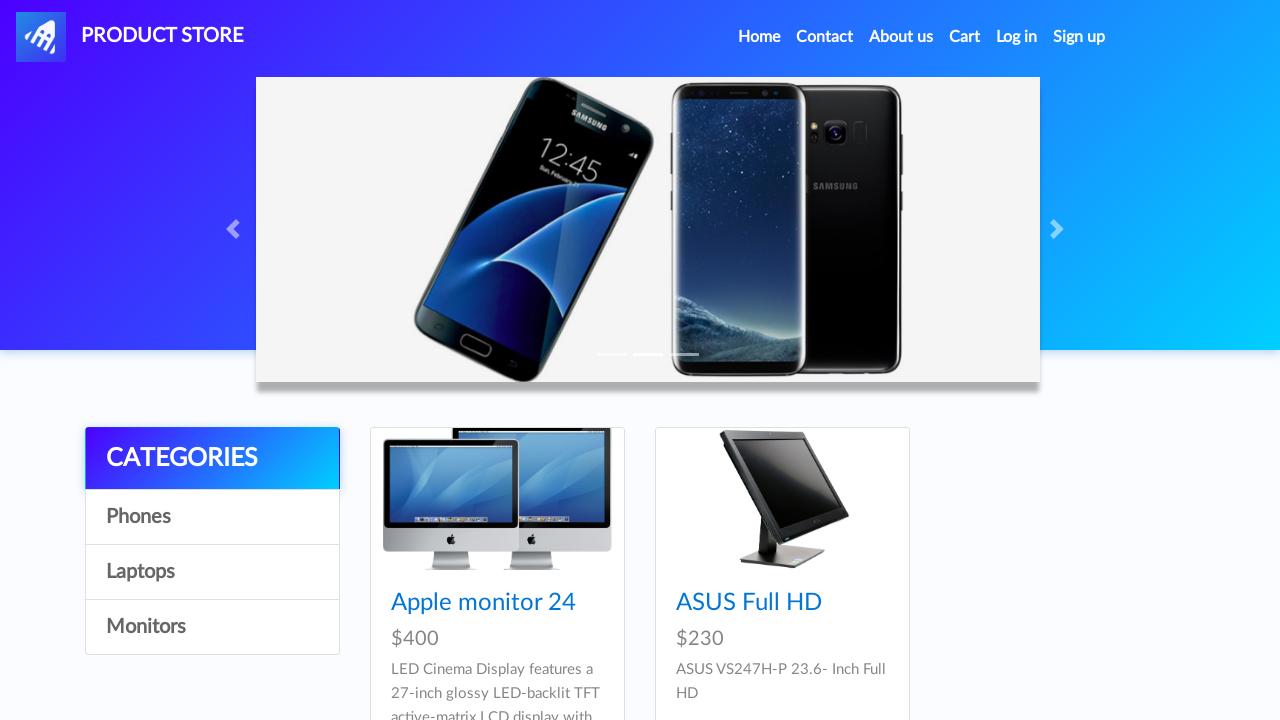

Verified Monitors page content loaded successfully
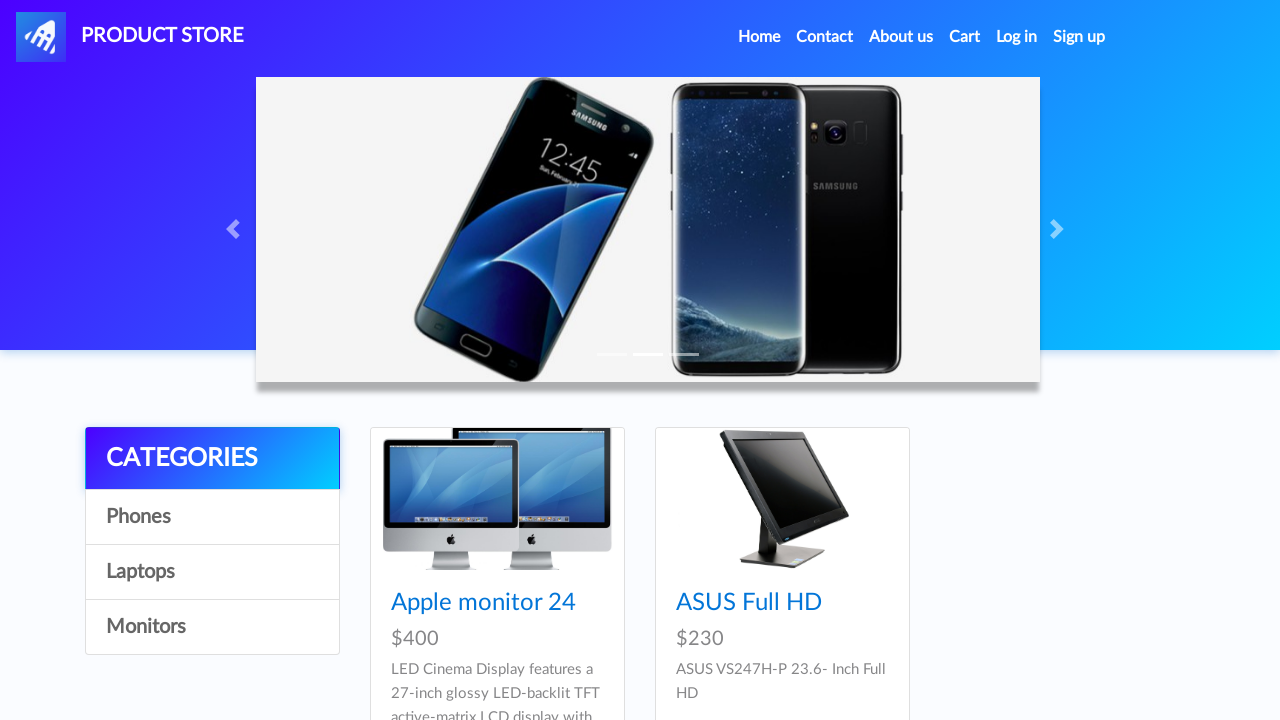

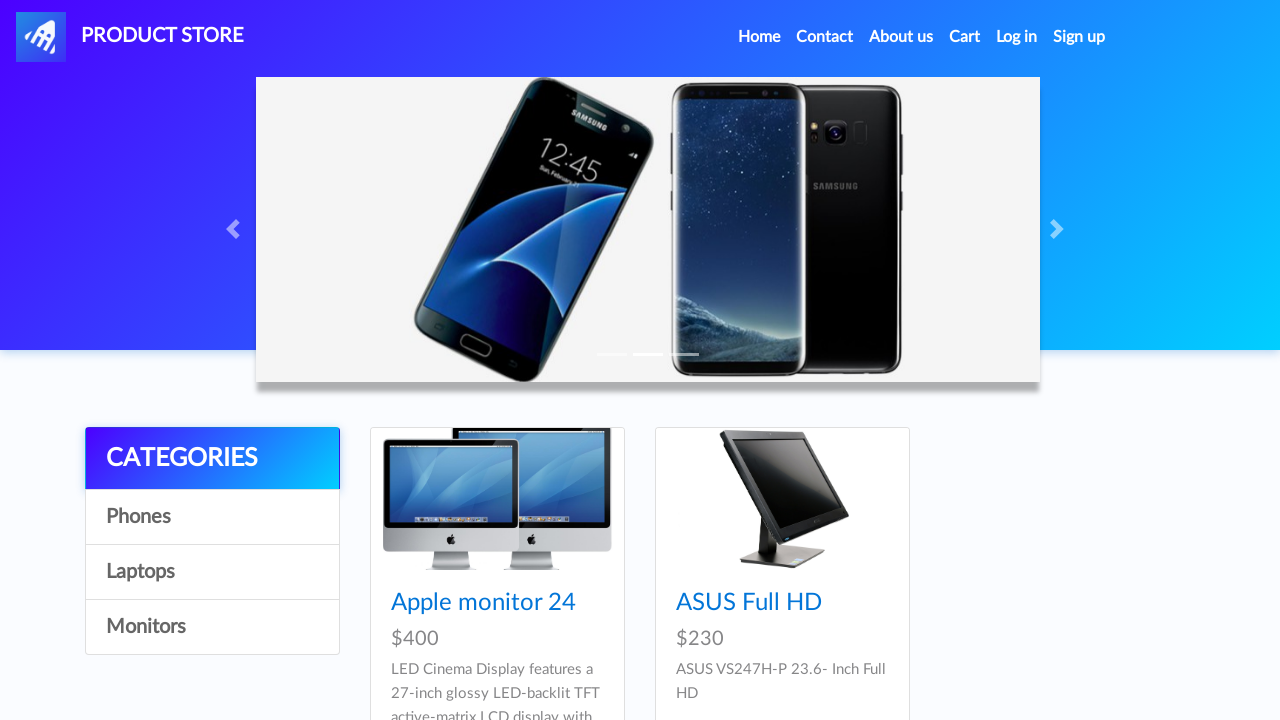